Tests Vue.js dropdown by selecting "Second Option" and verifying the selection

Starting URL: https://mikerodham.github.io/vue-dropdowns/

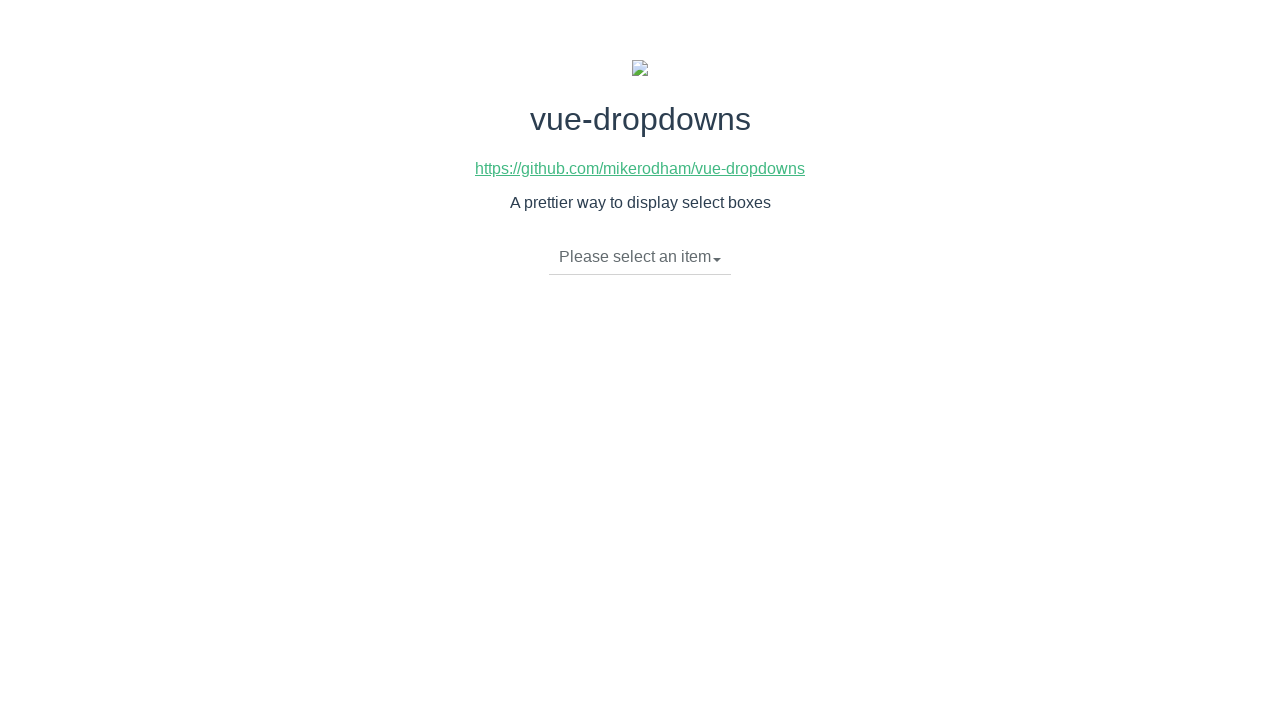

Clicked dropdown toggle to open menu at (640, 257) on li.dropdown-toggle
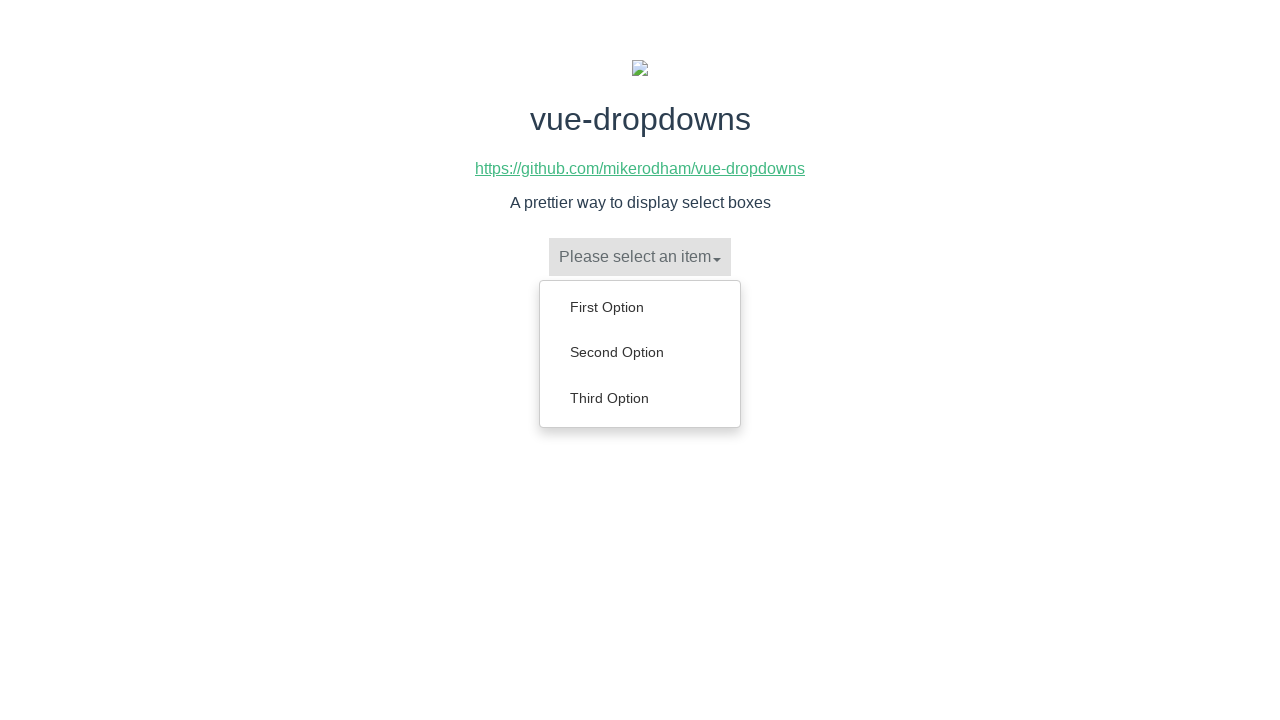

Clicked 'Second Option' from dropdown menu at (640, 352) on ul.dropdown-menu a:text('Second Option')
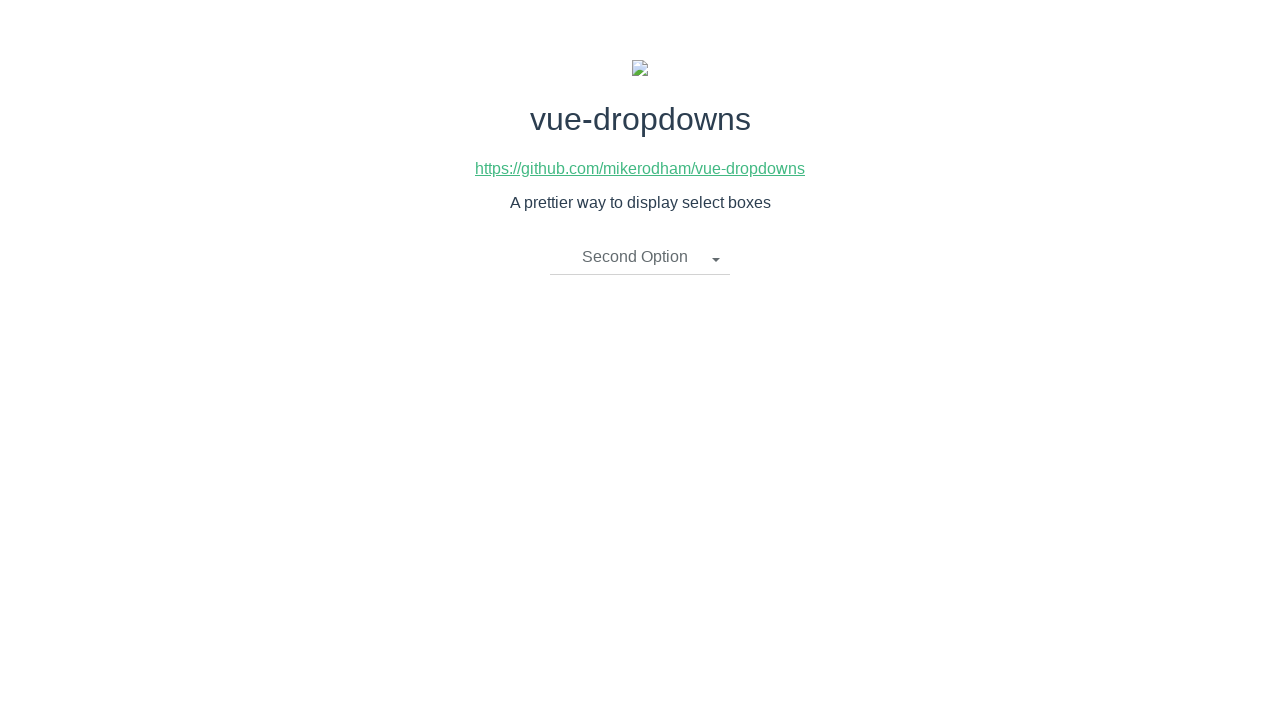

Verified that 'Second Option' is now selected in dropdown
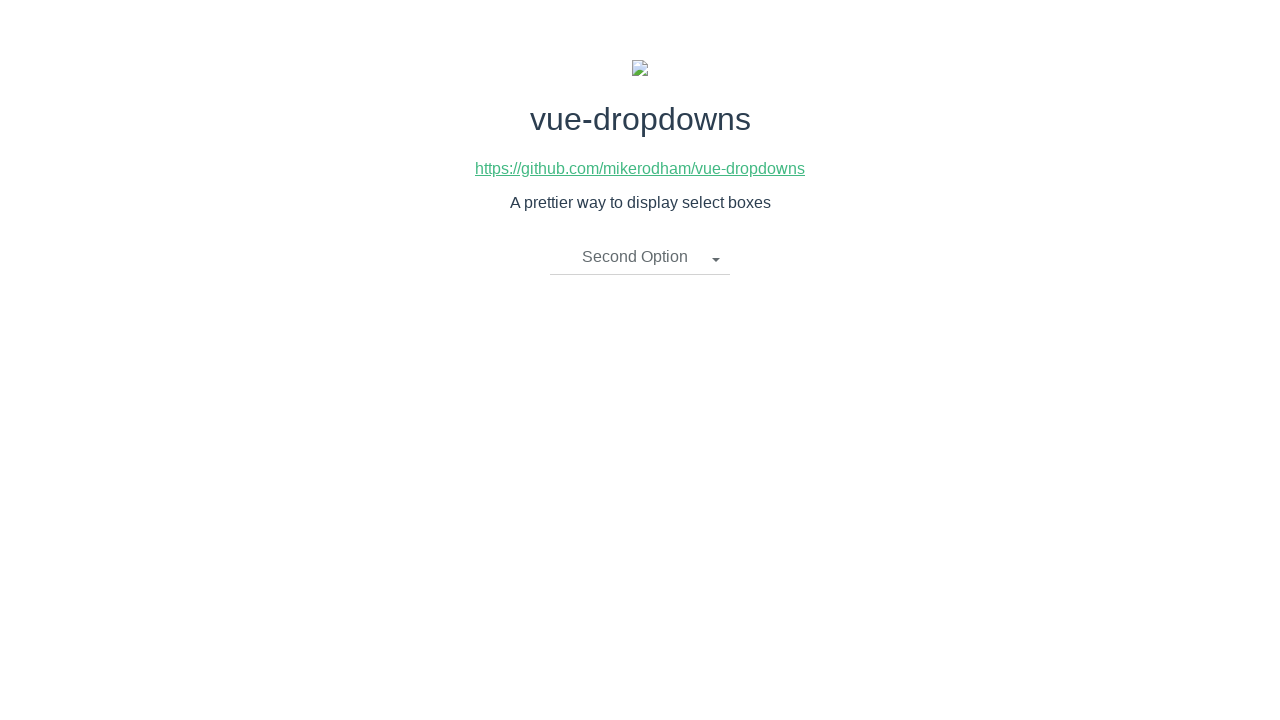

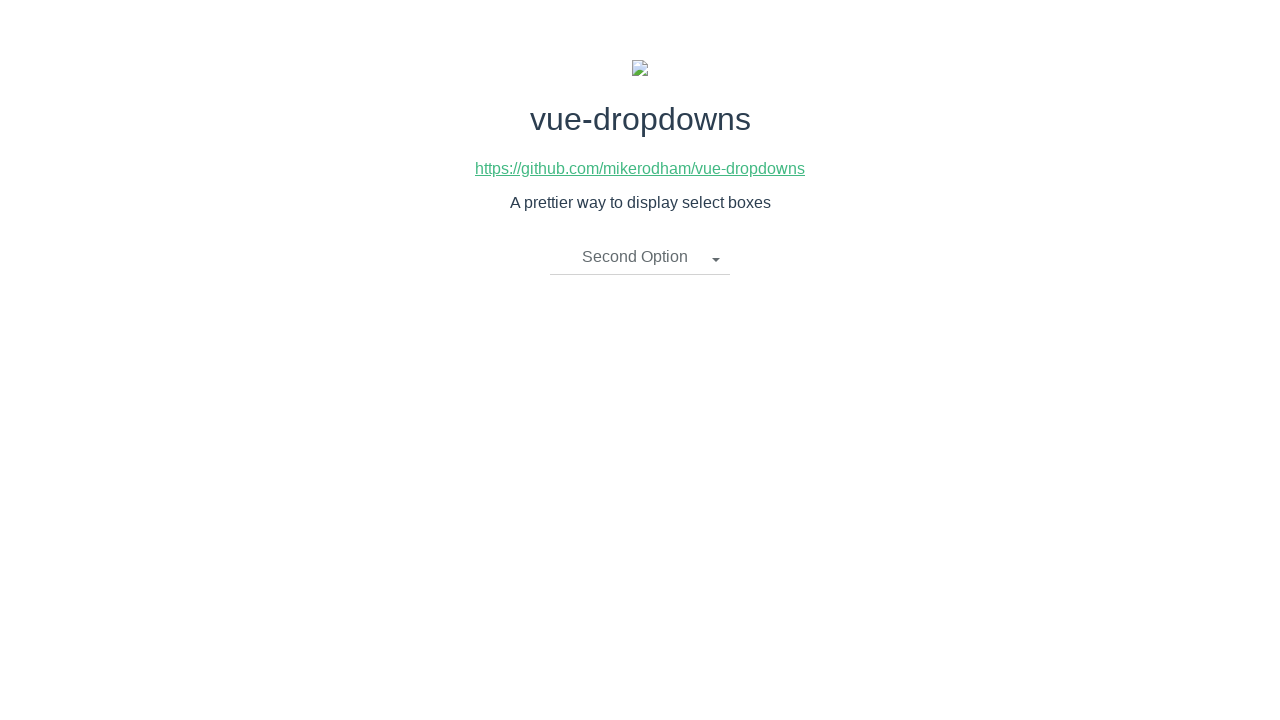